Tests JavaScript information alert by clicking a button to trigger the alert, accepting it, and verifying the success message is displayed.

Starting URL: https://loopcamp.vercel.app/javascript-alerts.html

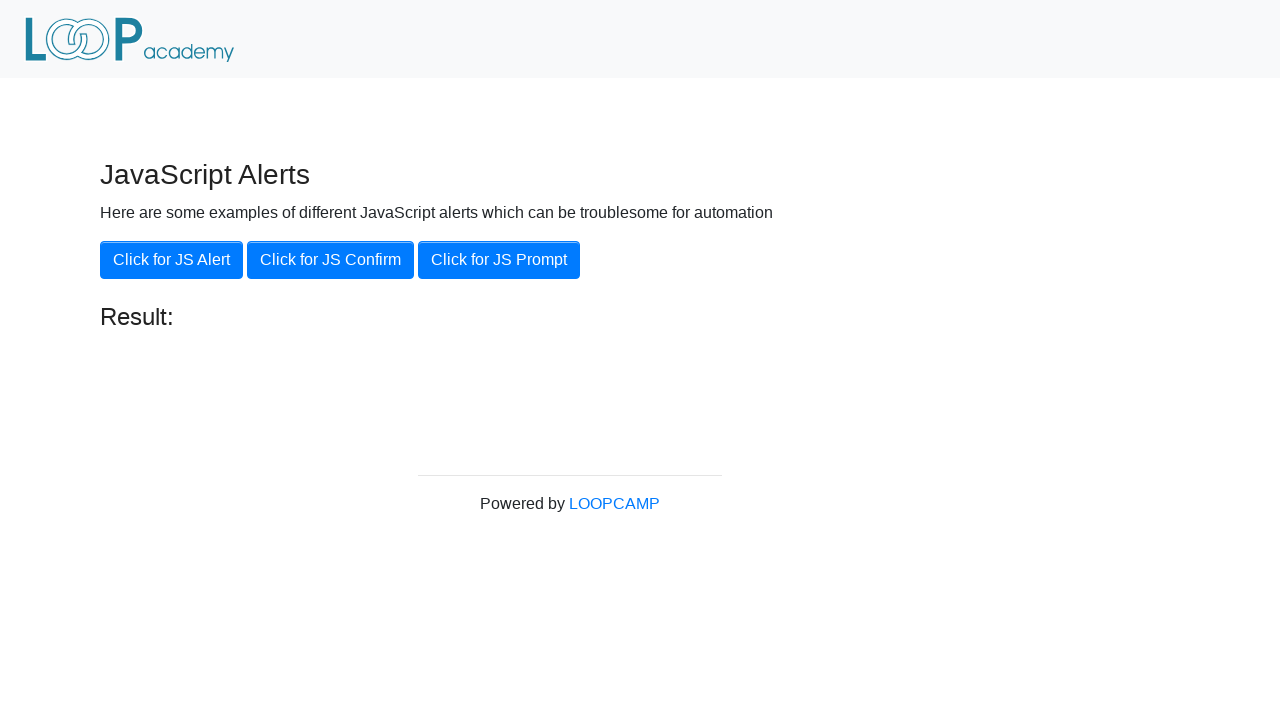

Navigated to JavaScript alerts test page
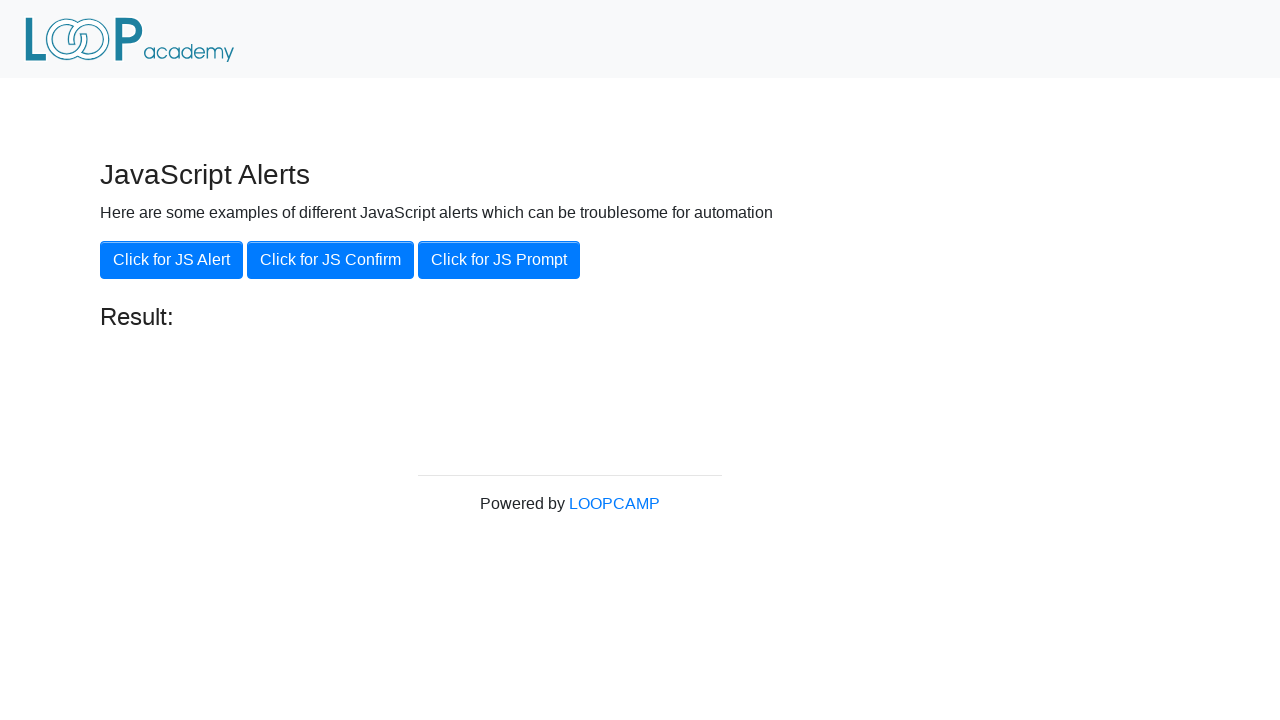

Clicked the 'Click for JS Alert' button at (172, 260) on xpath=//button[text()='Click for JS Alert']
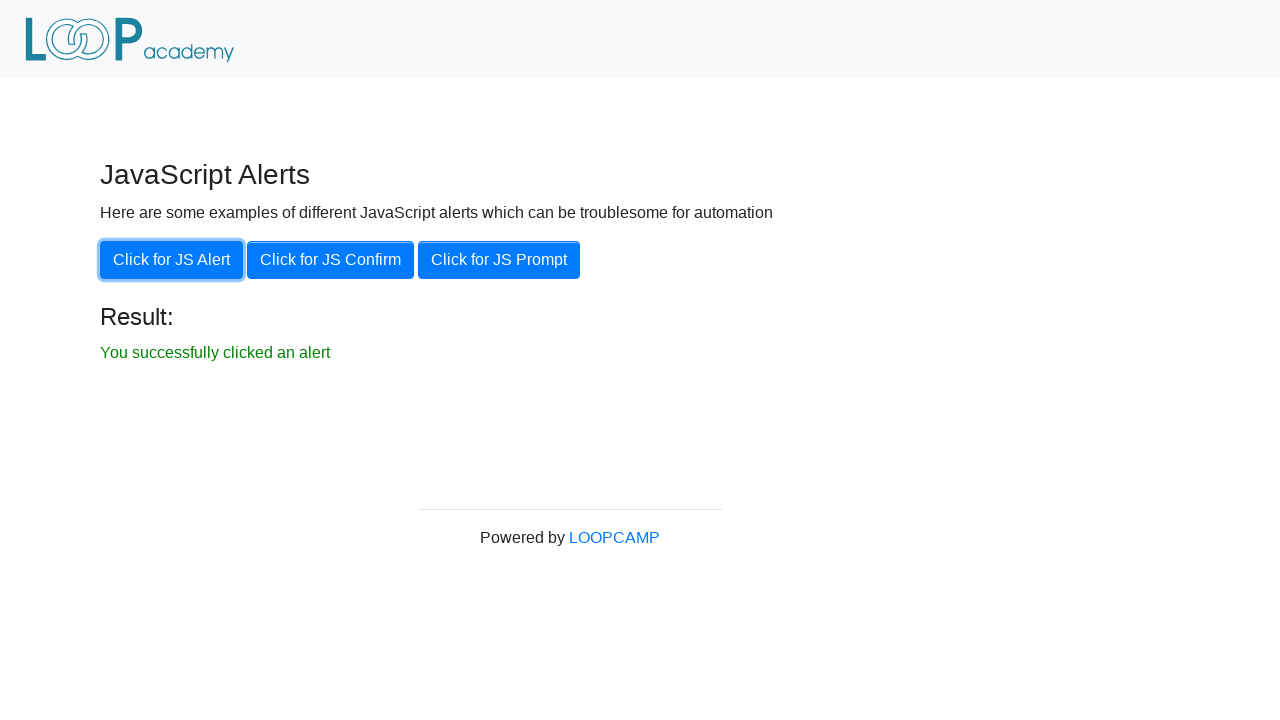

Set up dialog handler to accept alert
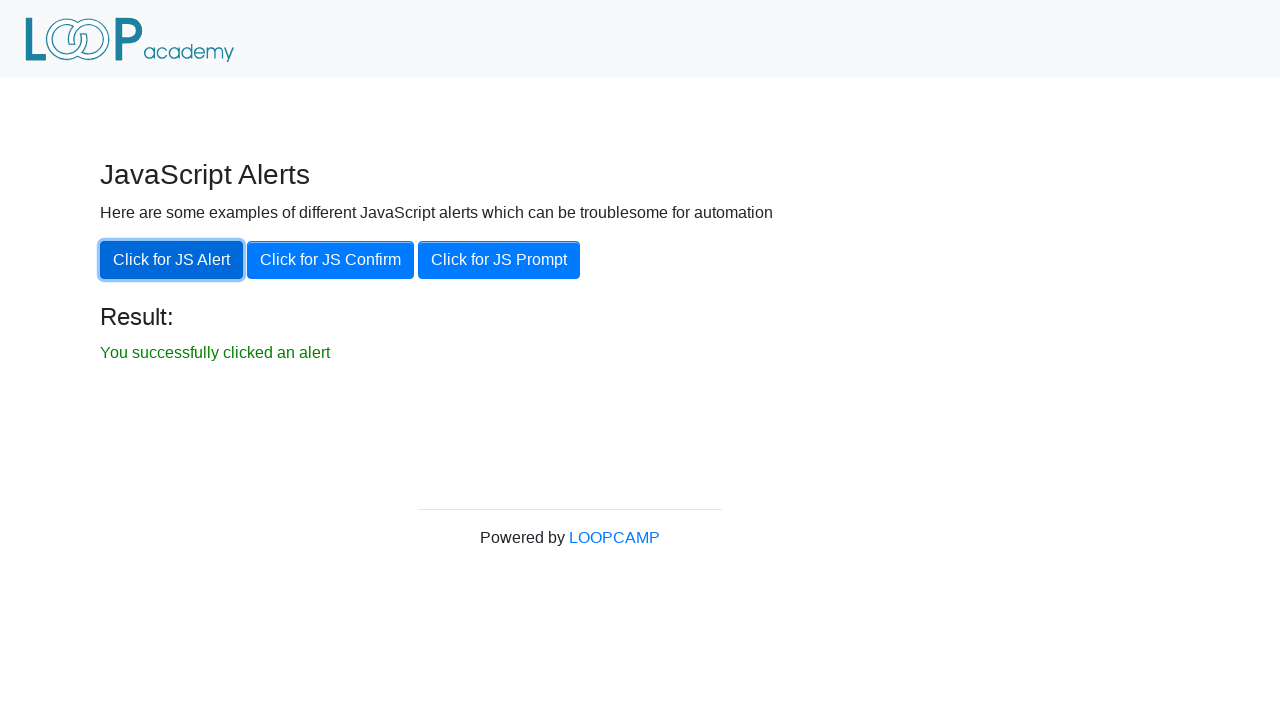

Waited for result message to appear
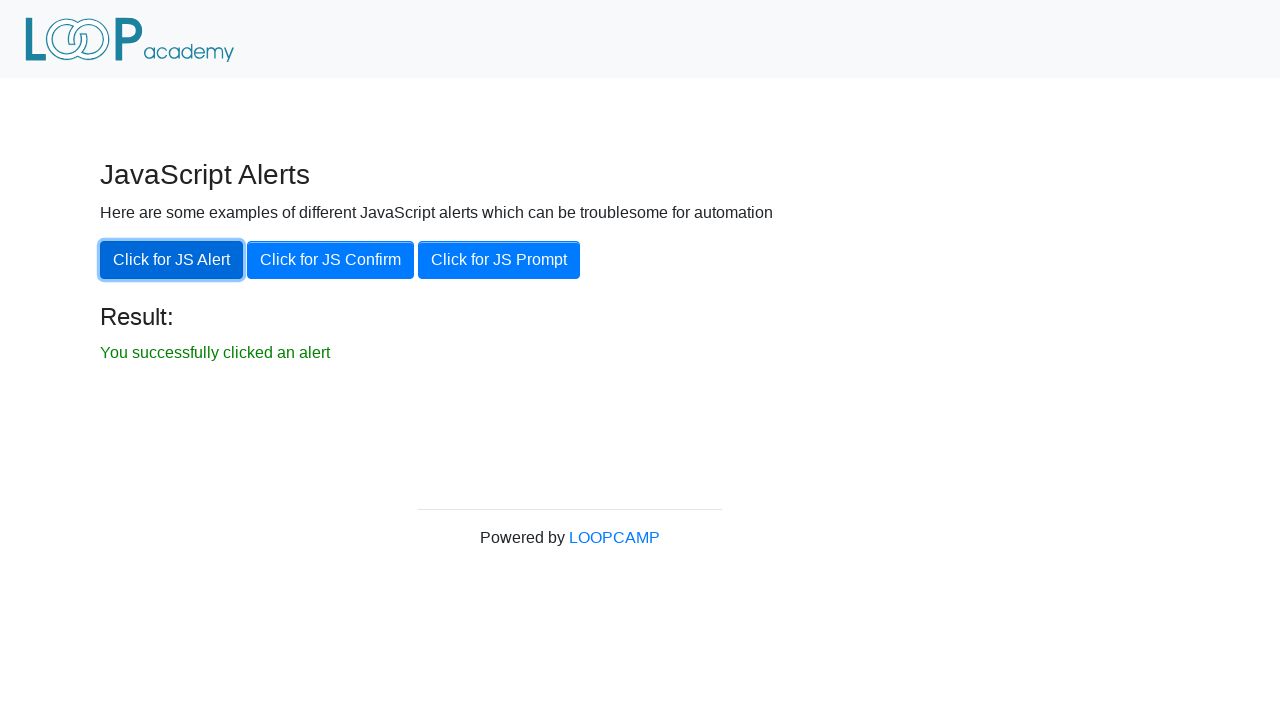

Retrieved result message text
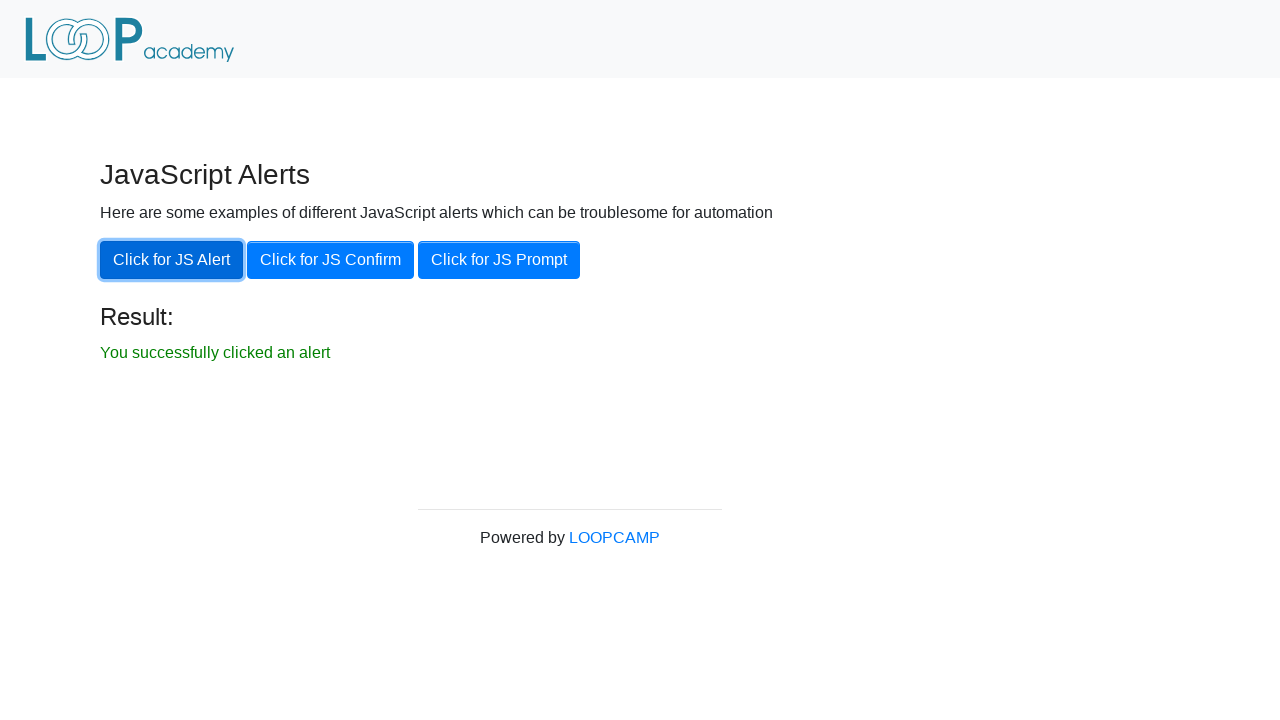

Verified success message: 'You successfully clicked an alert'
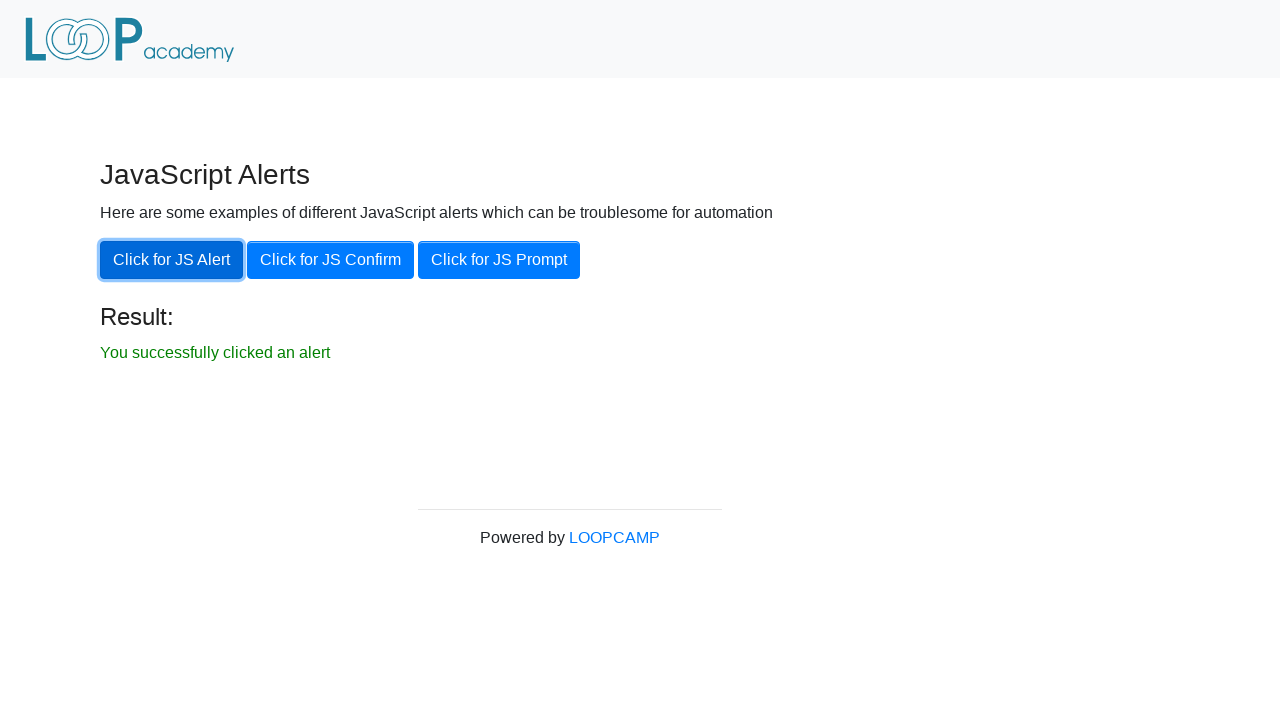

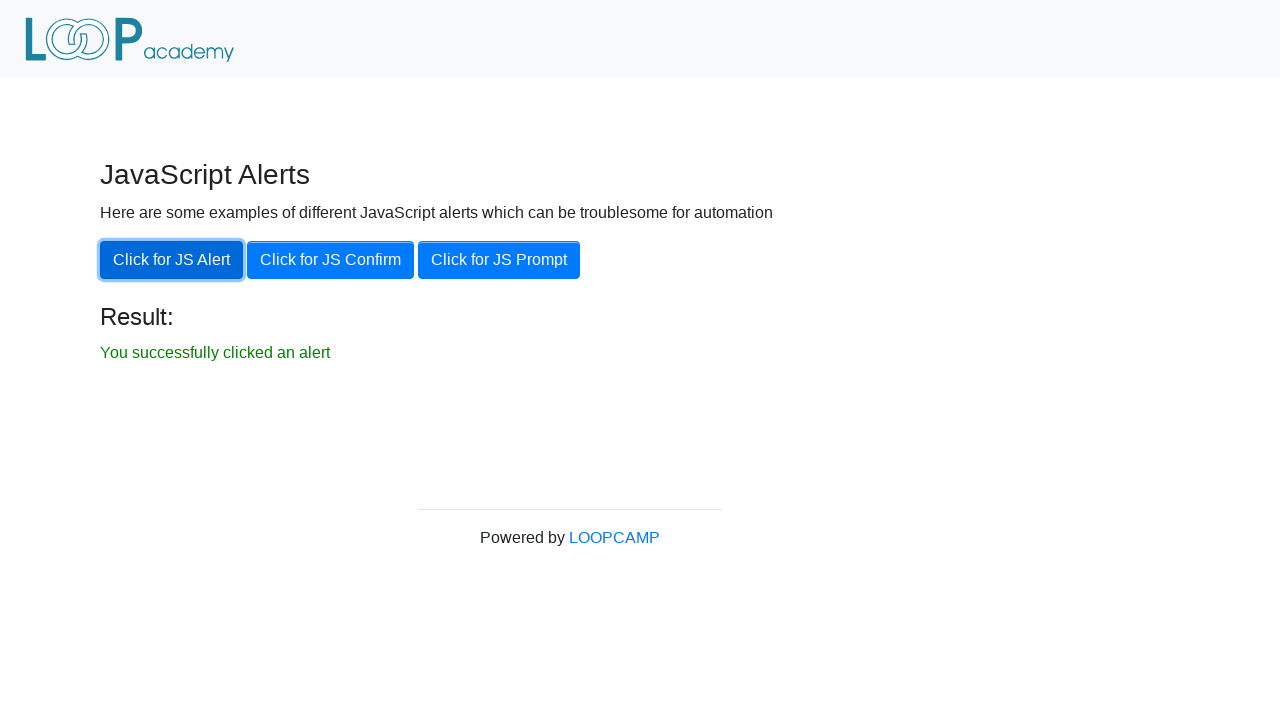